Tests clicking on the "Sell on Pepperfry" link on the Pepperfry homepage

Starting URL: https://www.pepperfry.com/

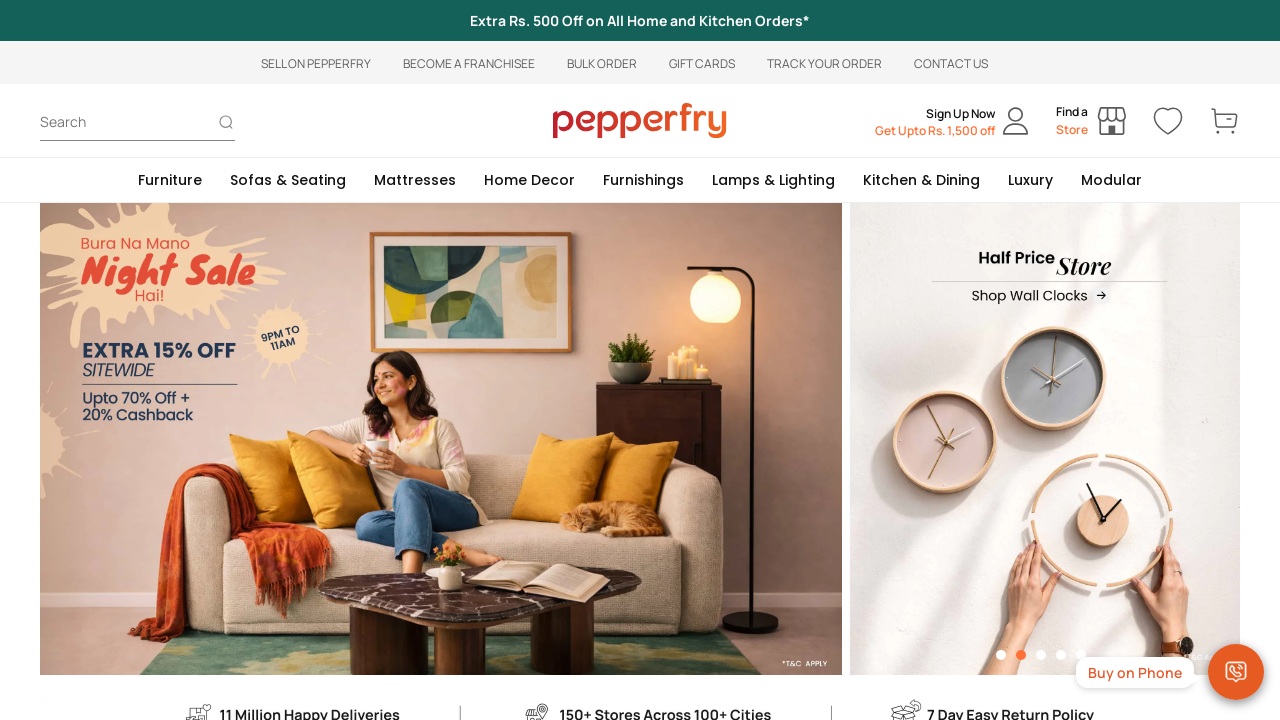

Clicked on 'Sell on Pepperfry' link at (640, 274) on xpath=//div[text()='Sell on Pepperfry']
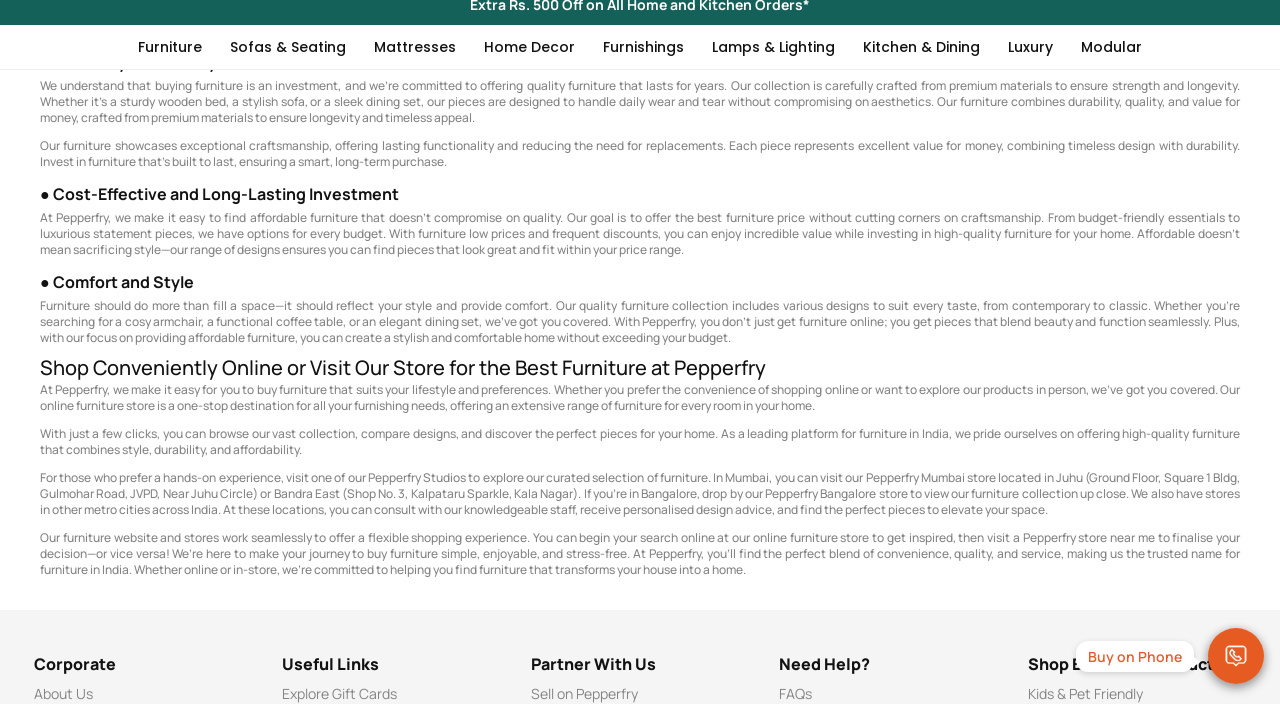

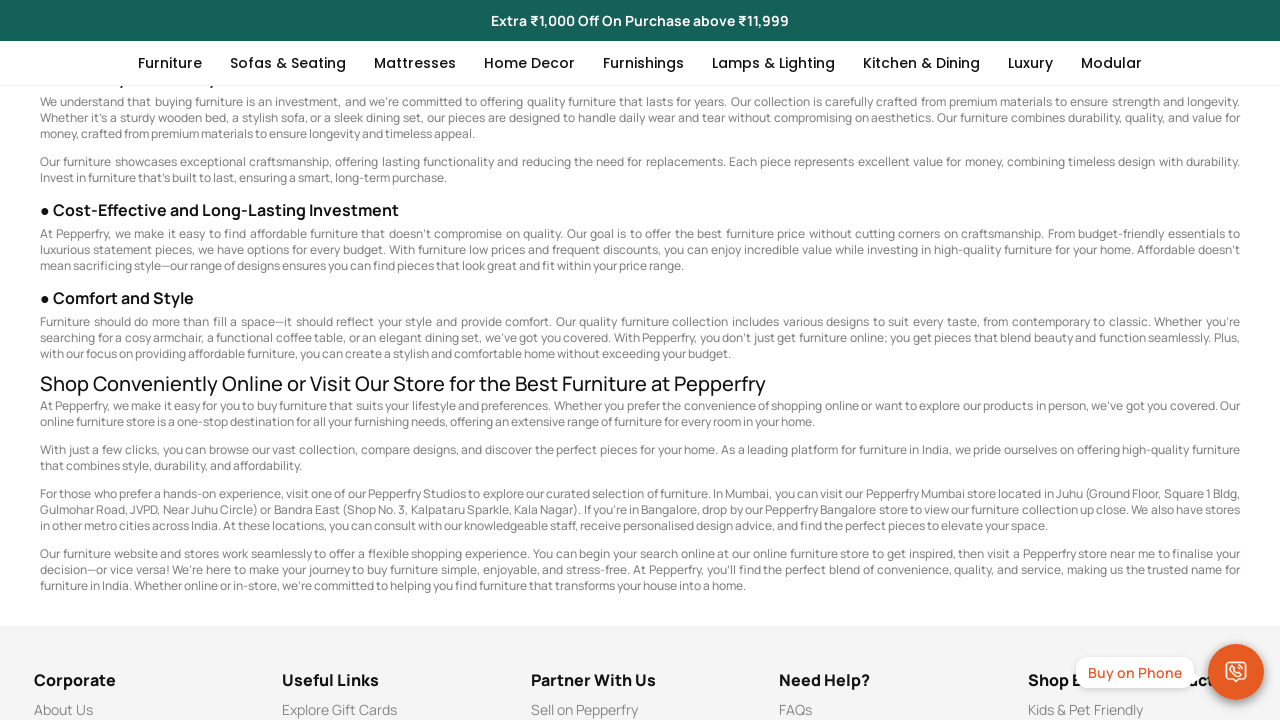